Tests hover functionality by moving mouse over a user avatar image, verifying the username tooltip appears, then clicking the profile link and verifying the page loads

Starting URL: http://the-internet.herokuapp.com/hovers

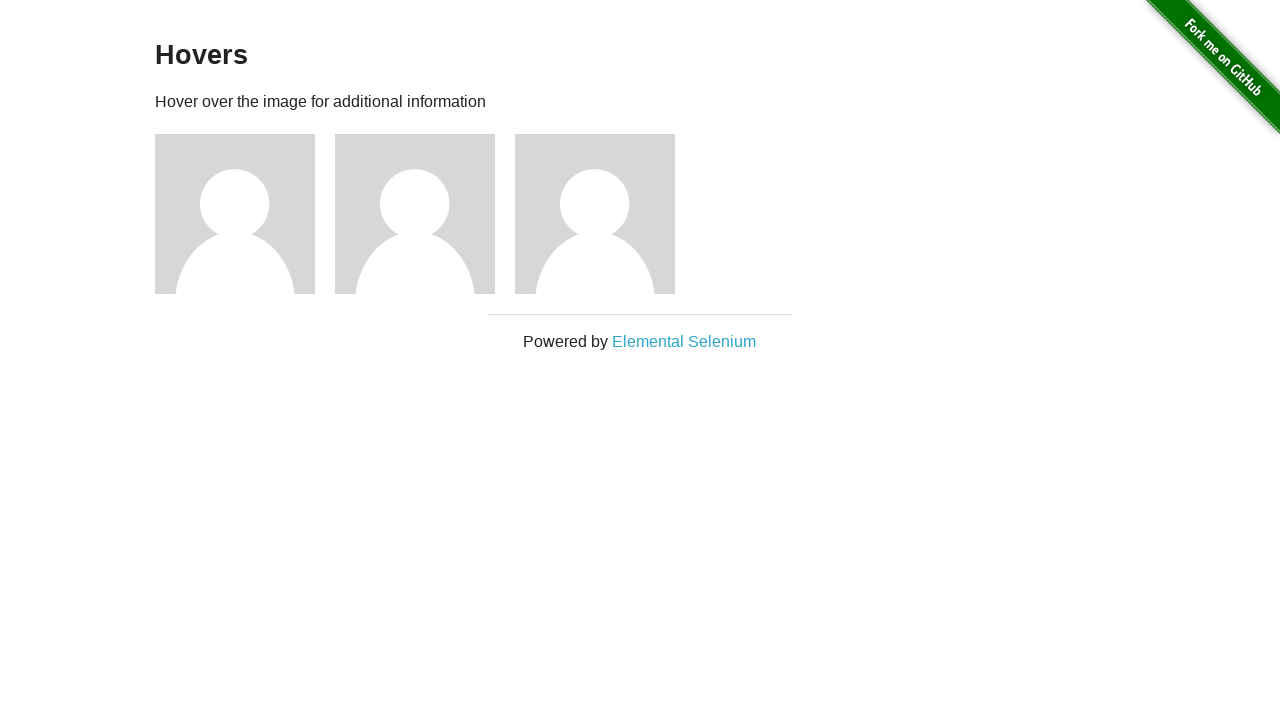

Hovered over first user avatar image at (235, 214) on img[src='/img/avatar-blank.jpg'] >> nth=0
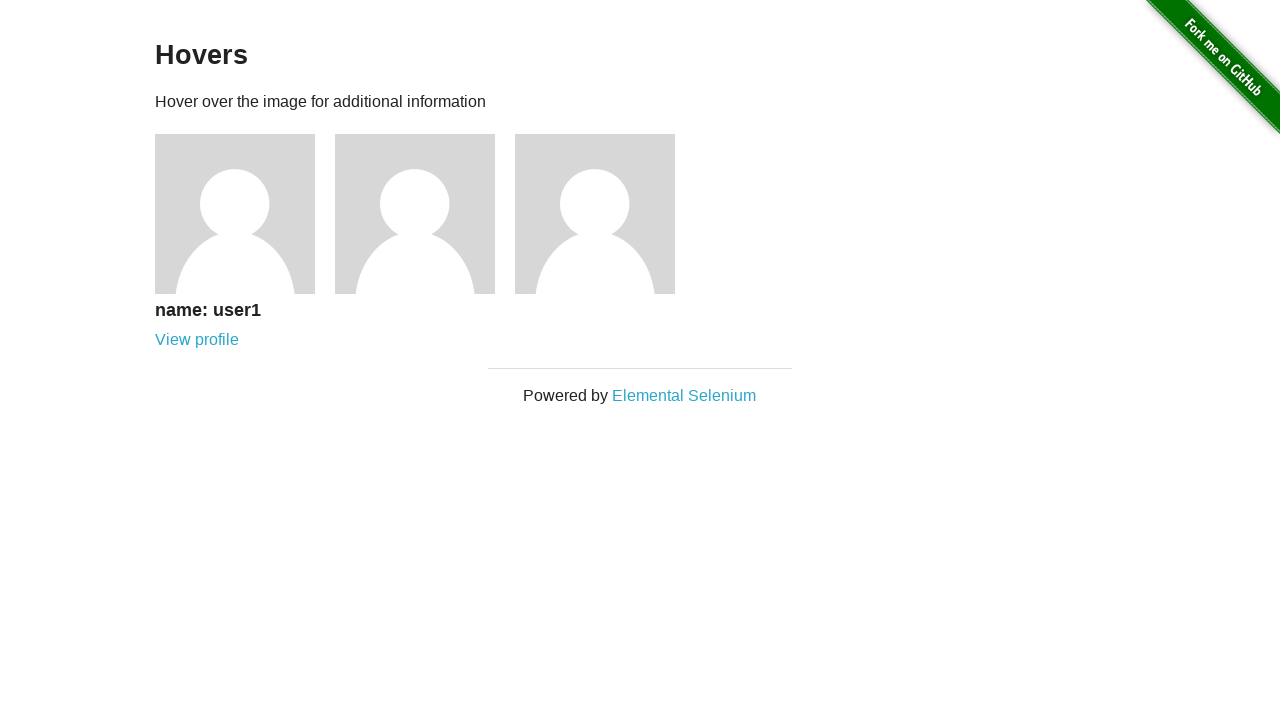

Username tooltip appeared and became visible
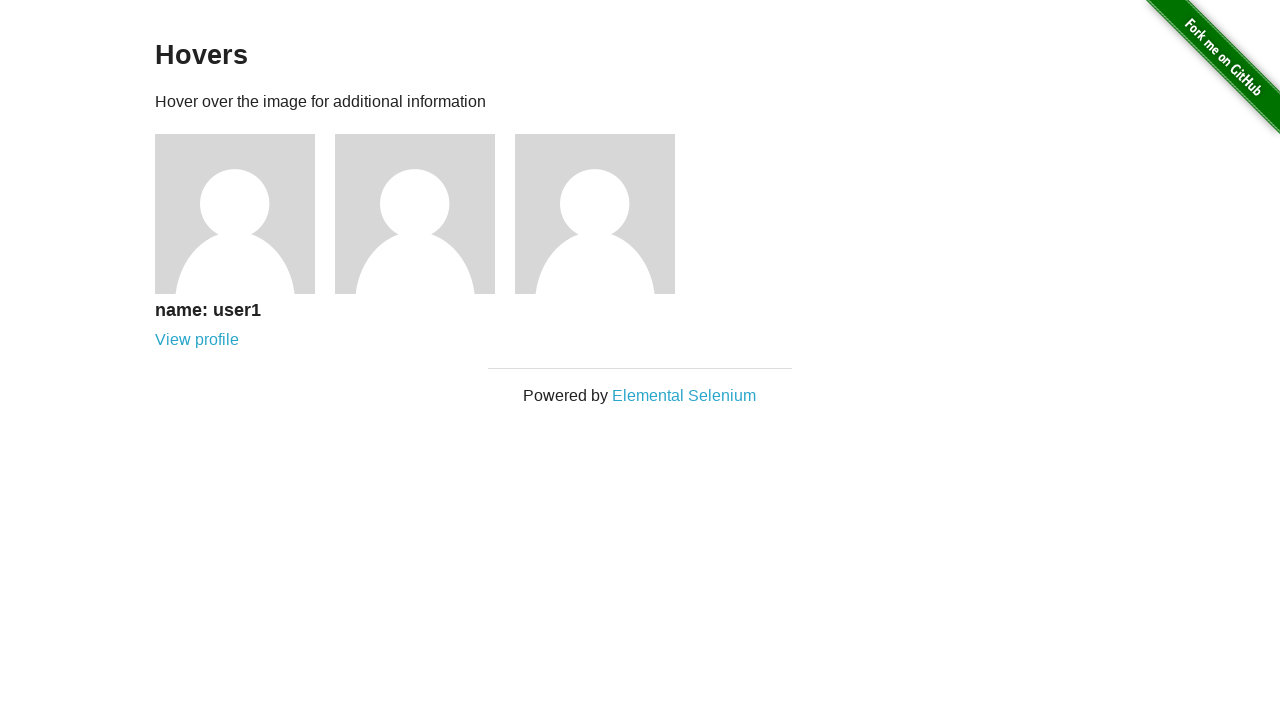

Retrieved username text: 'name: user1'
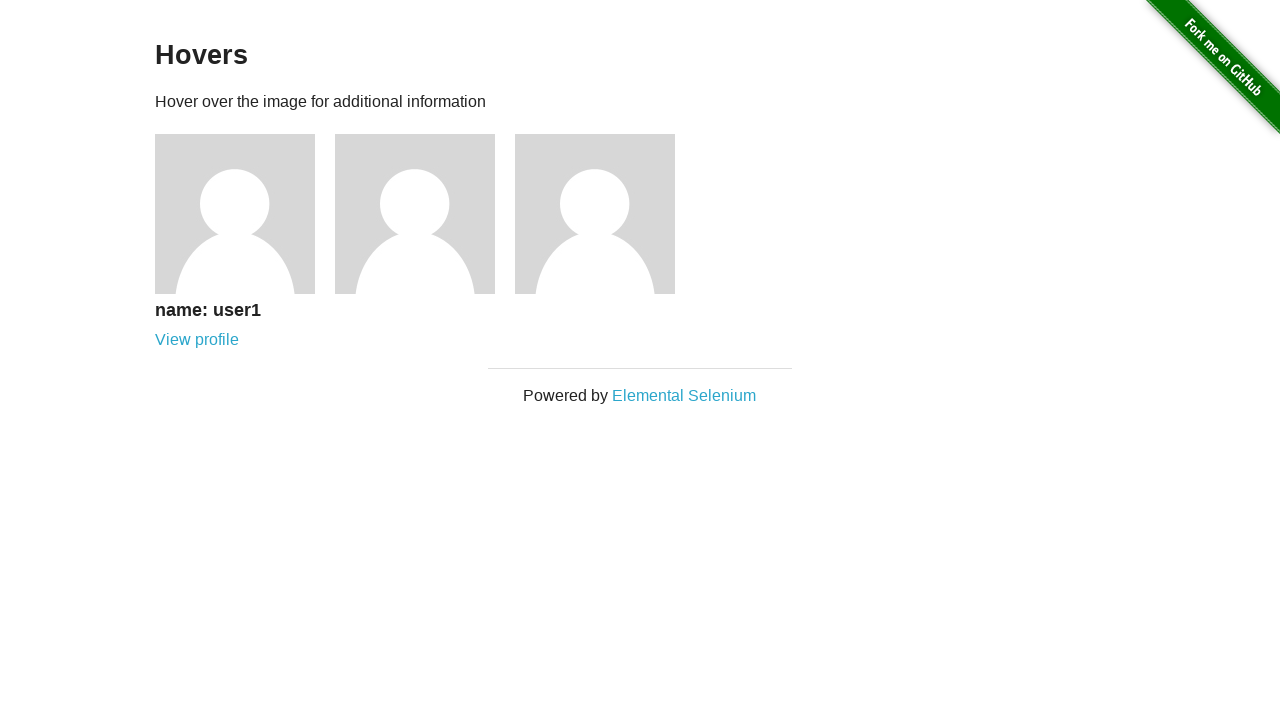

Verified username text matches expected value 'name: user1'
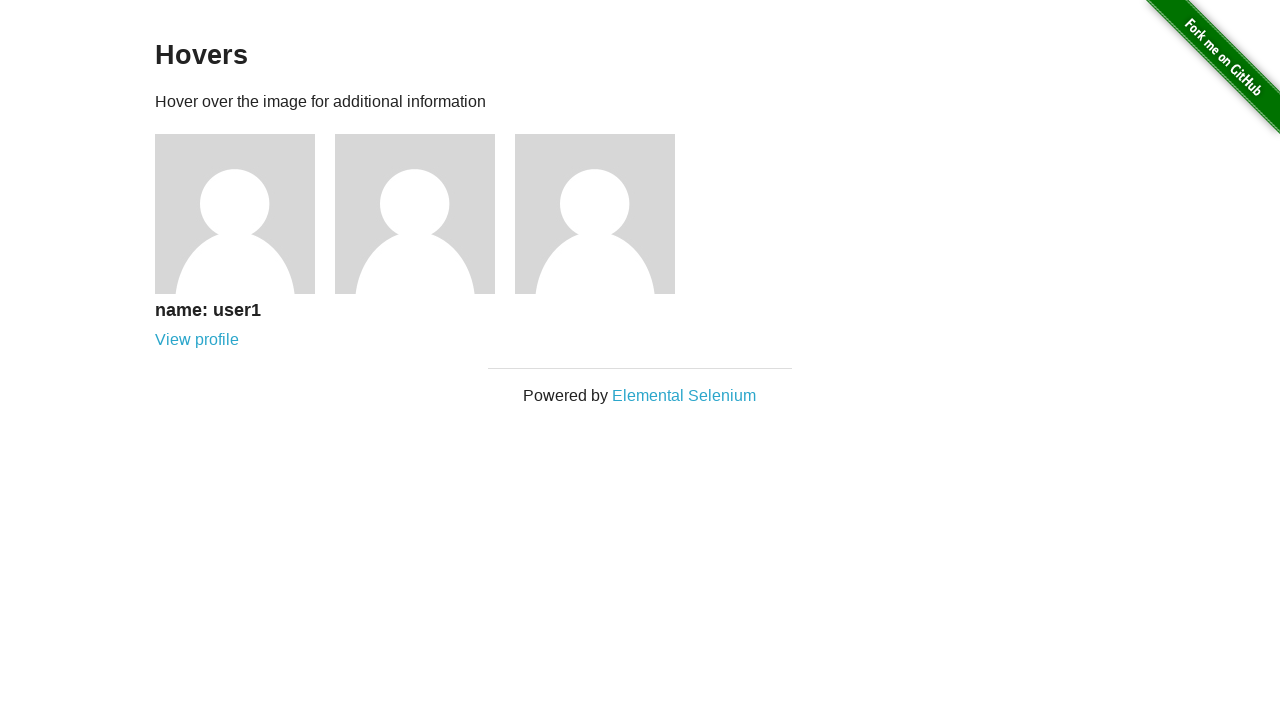

Clicked on user profile link at (197, 340) on a[href='/users/1']
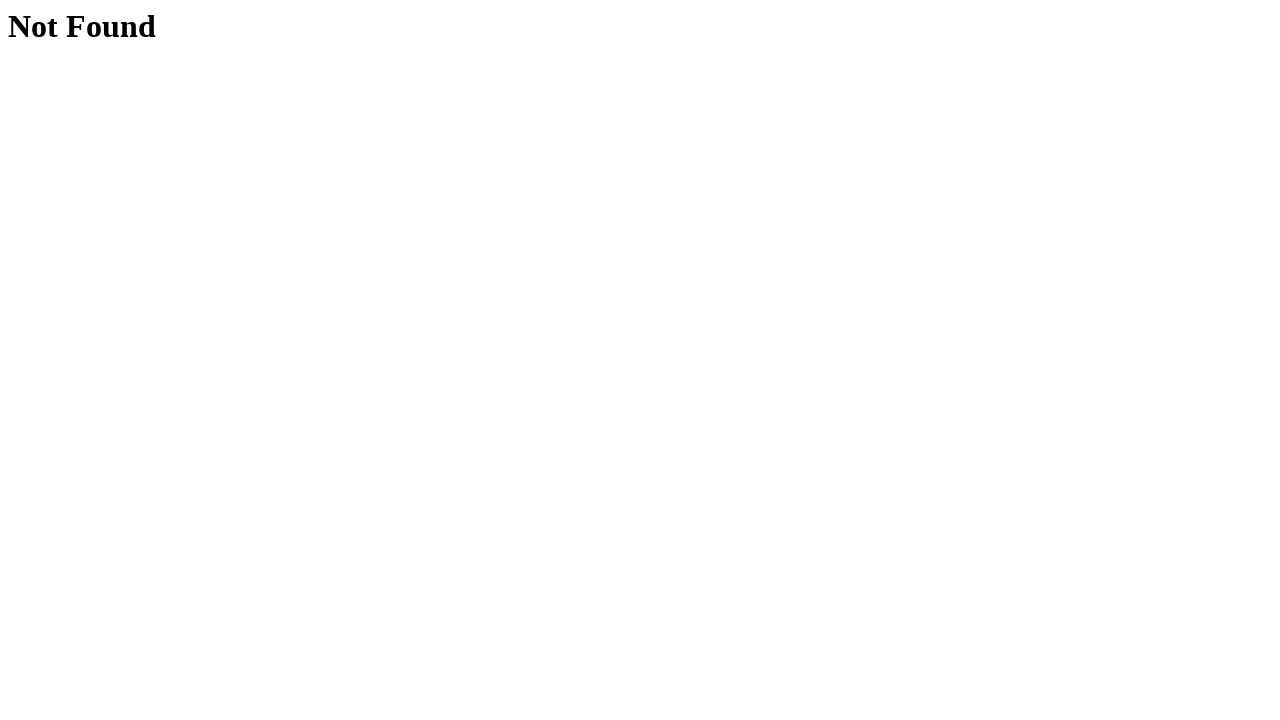

Profile page loaded and h1 element appeared
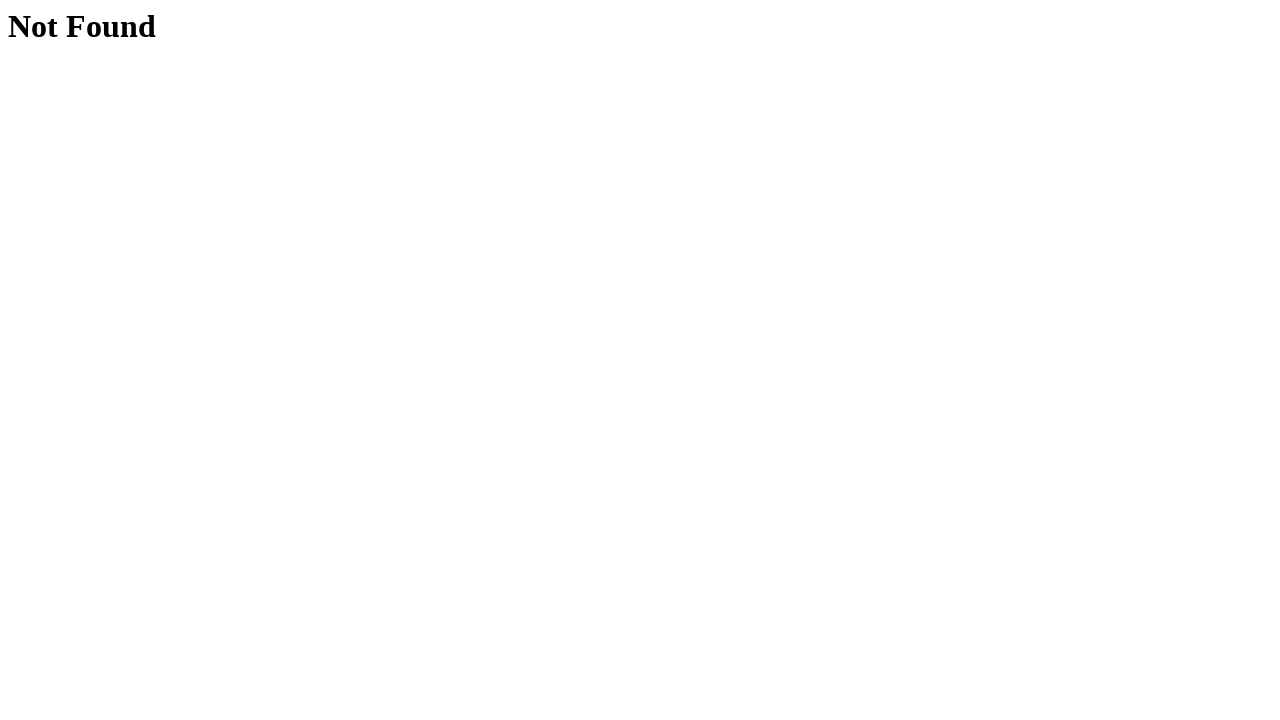

Retrieved h1 text: 'Not Found'
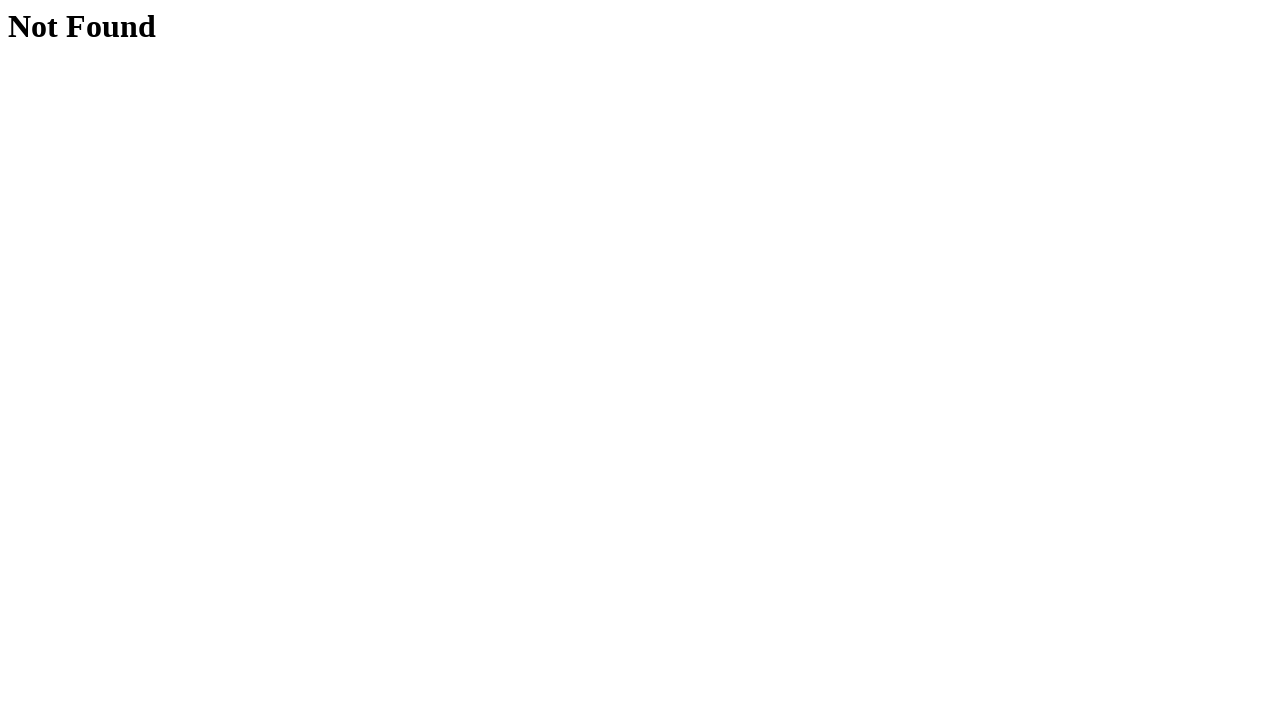

Verified page does not show ERROR 404
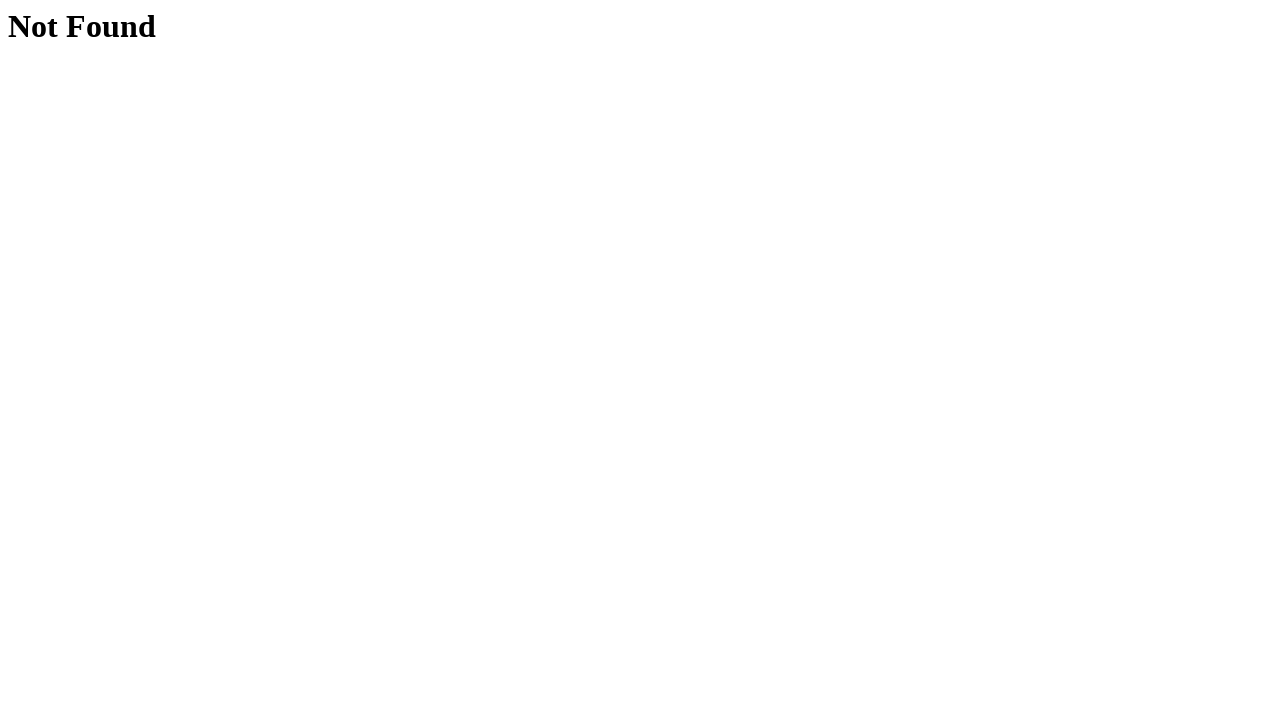

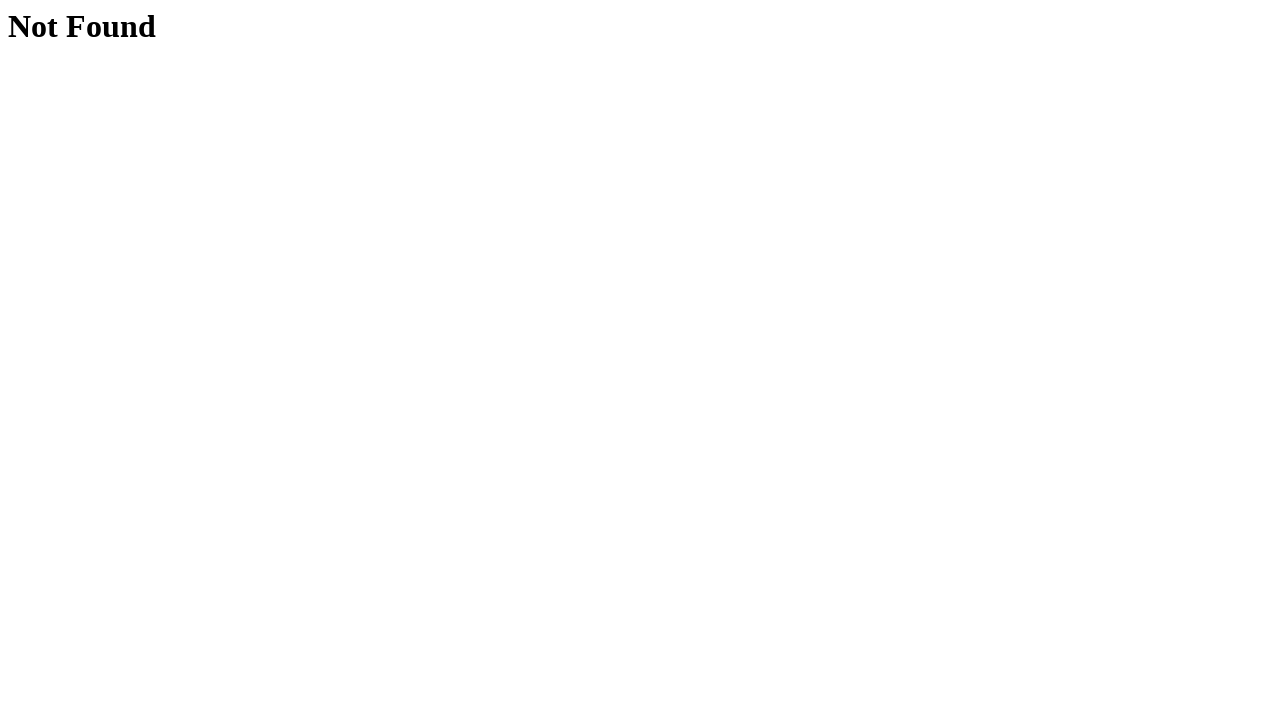